Tests that pressing Escape cancels editing and restores the original text

Starting URL: https://demo.playwright.dev/todomvc

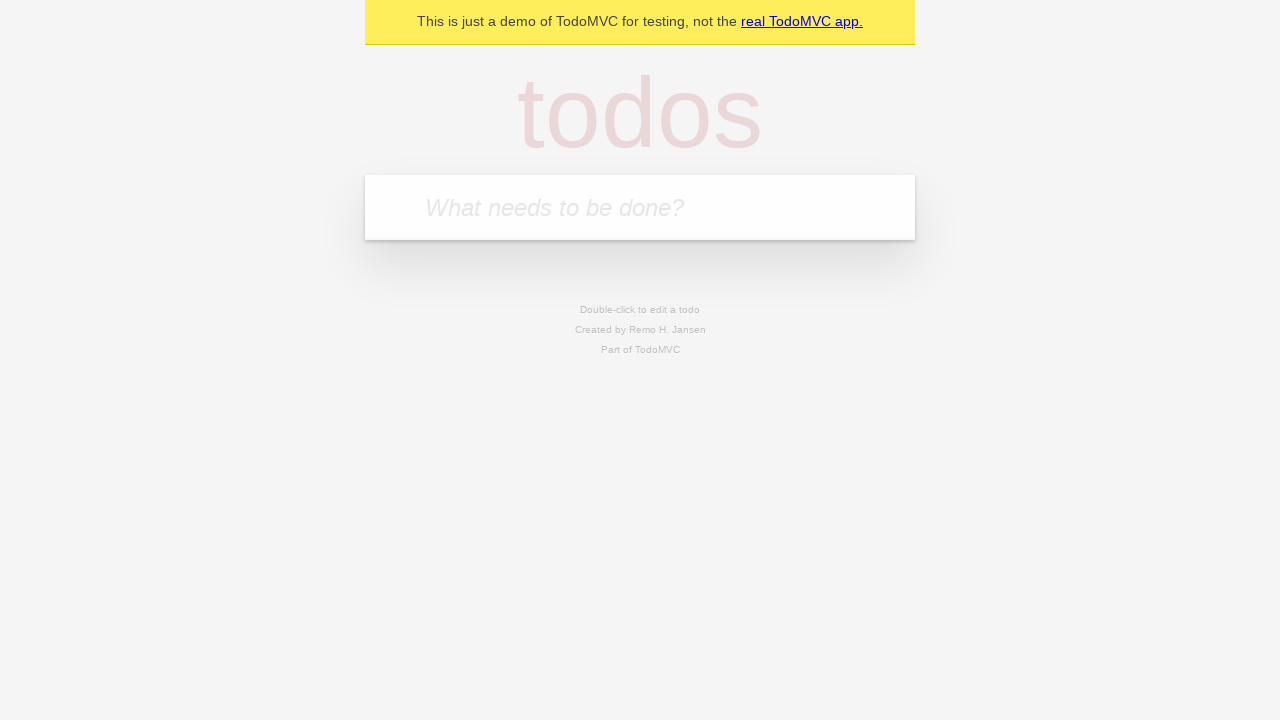

Filled new todo input with 'buy some cheese' on .new-todo
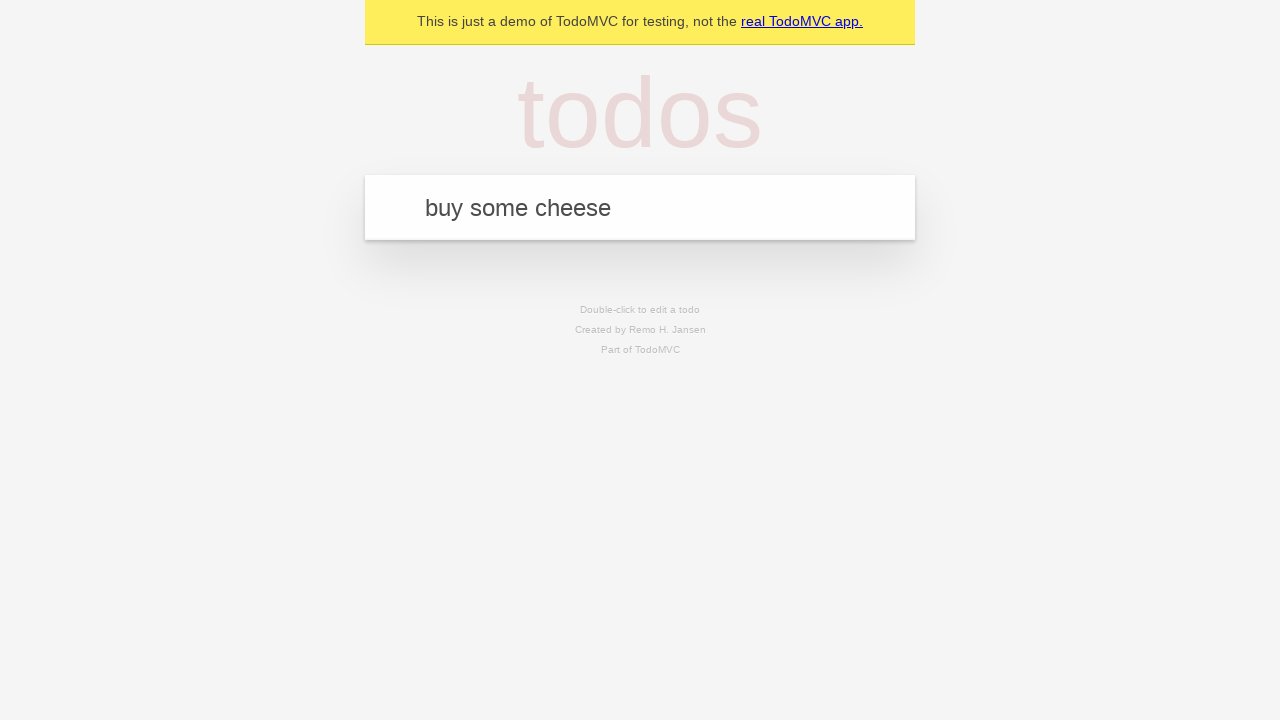

Pressed Enter to create first todo on .new-todo
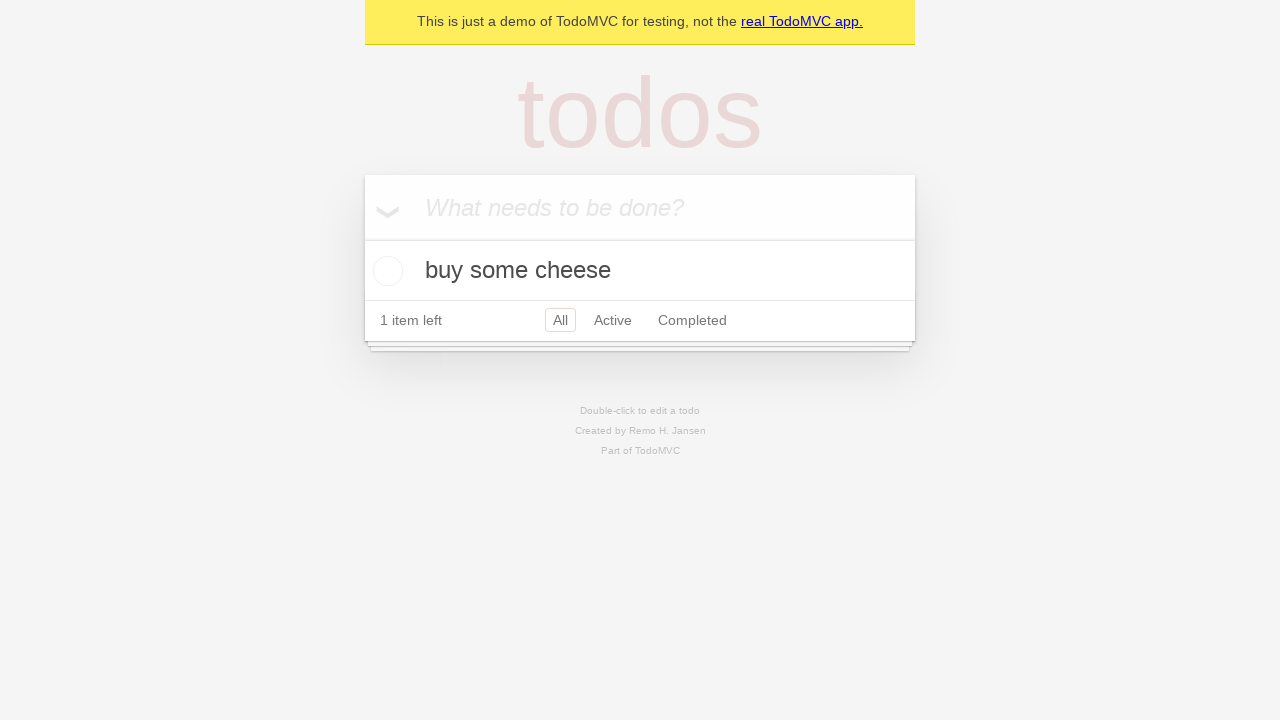

Filled new todo input with 'feed the cat' on .new-todo
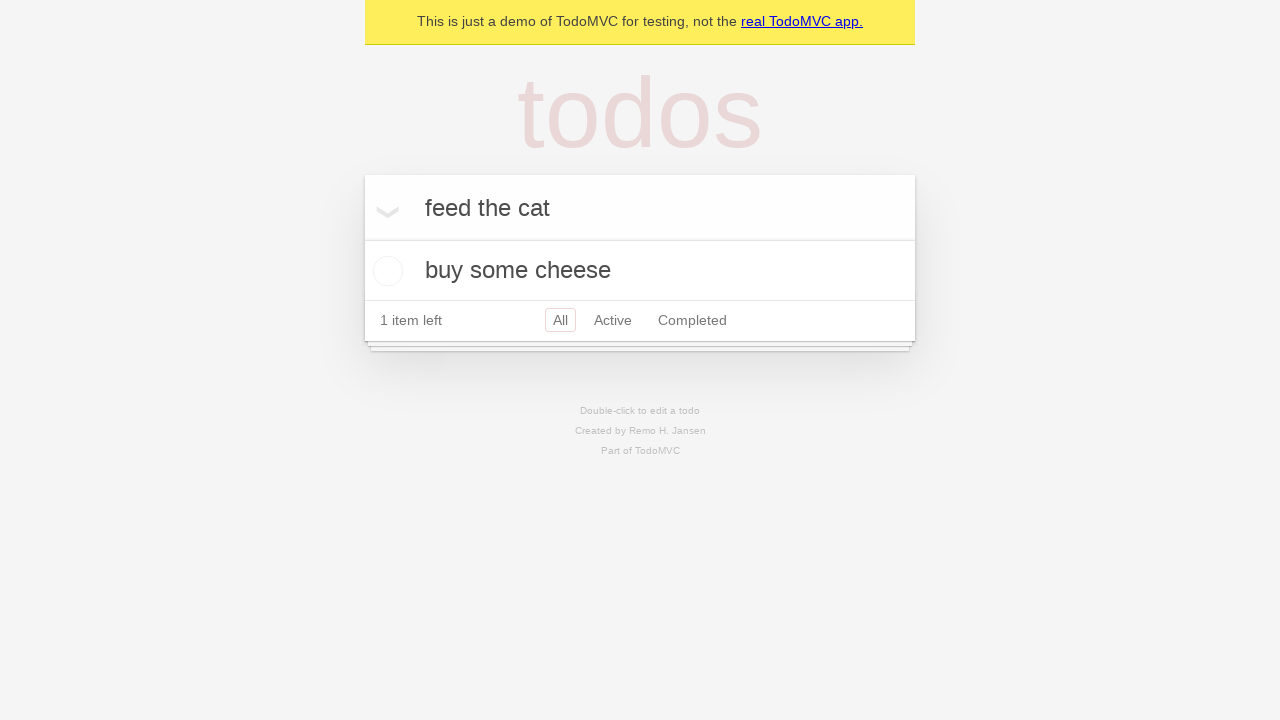

Pressed Enter to create second todo on .new-todo
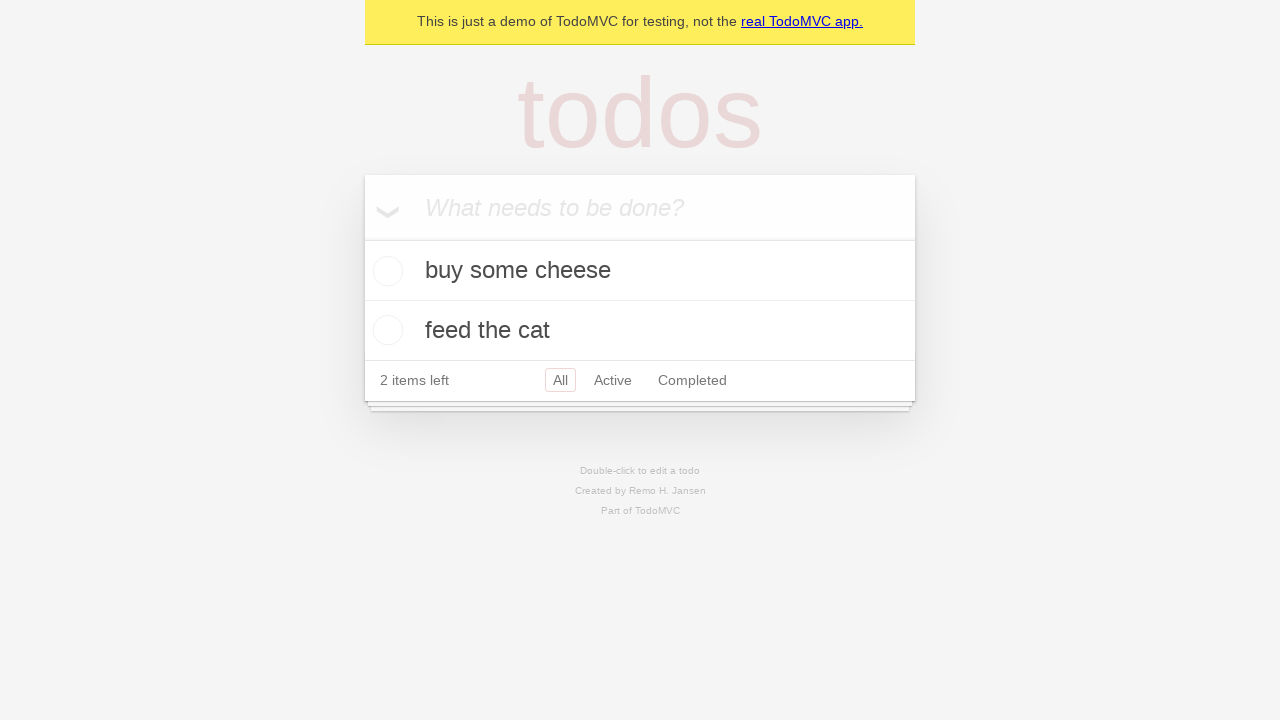

Filled new todo input with 'book a doctors appointment' on .new-todo
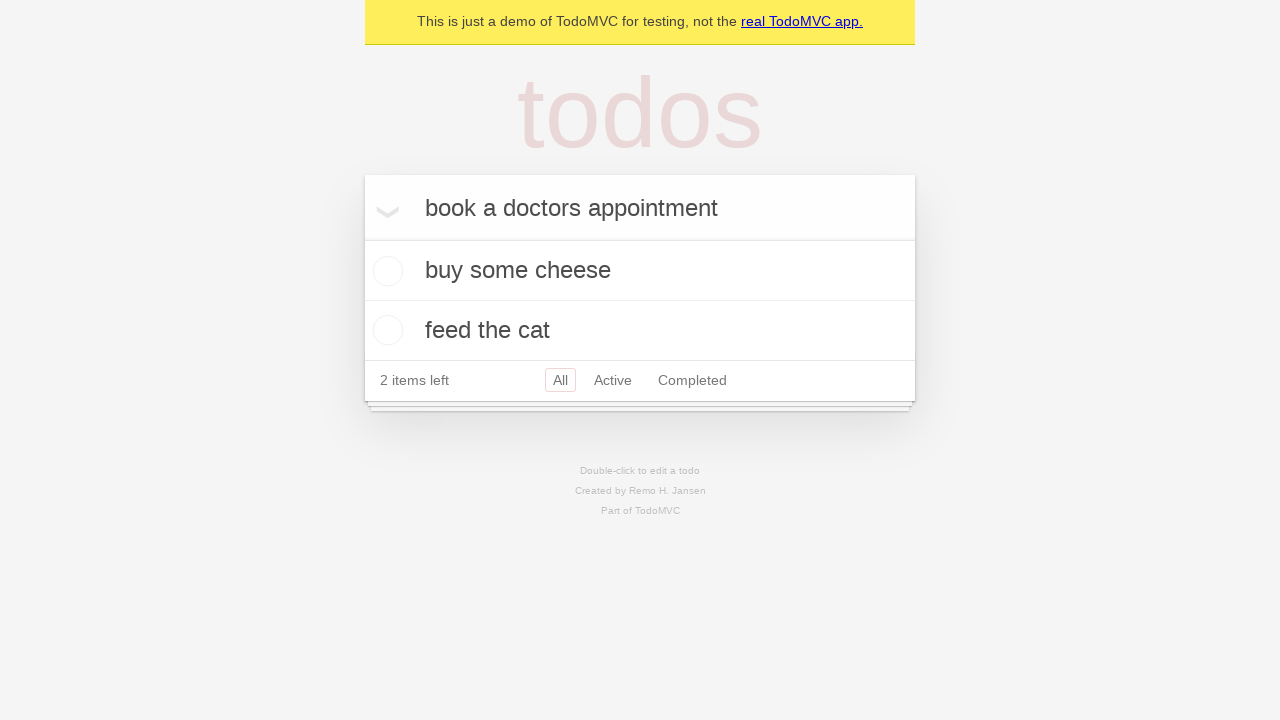

Pressed Enter to create third todo on .new-todo
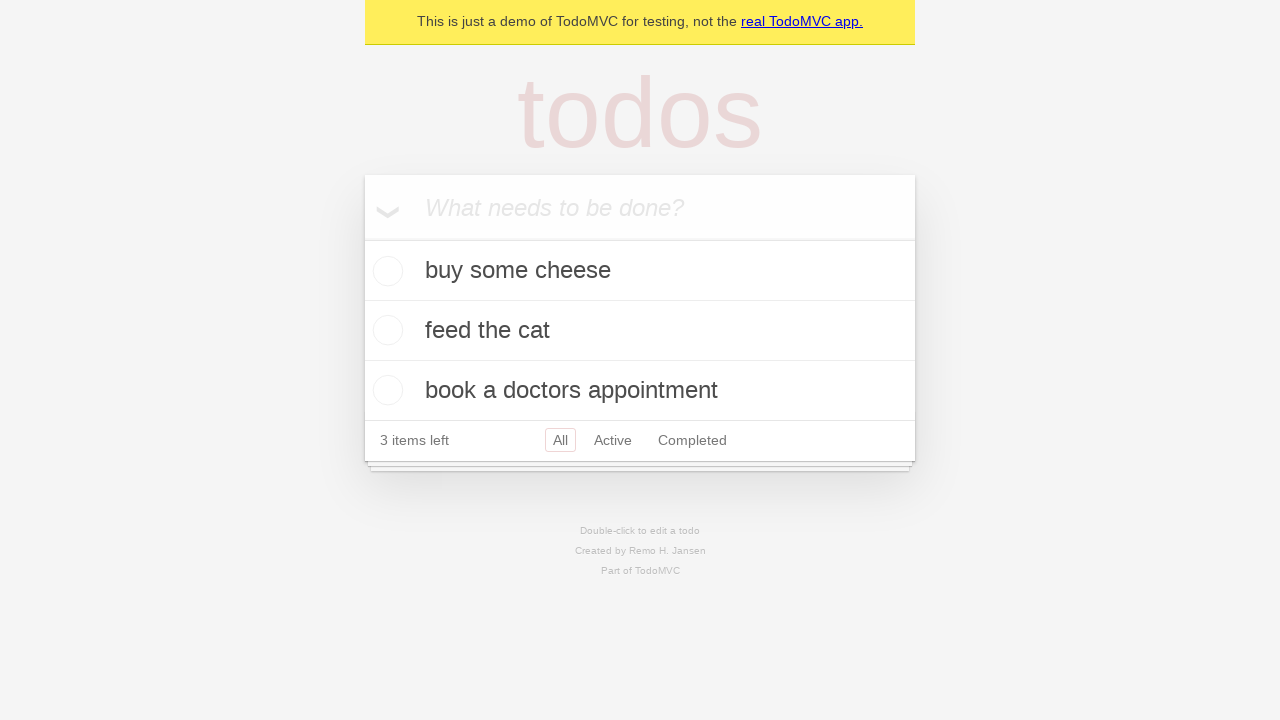

Double-clicked second todo to enter edit mode at (640, 331) on .todo-list li >> nth=1
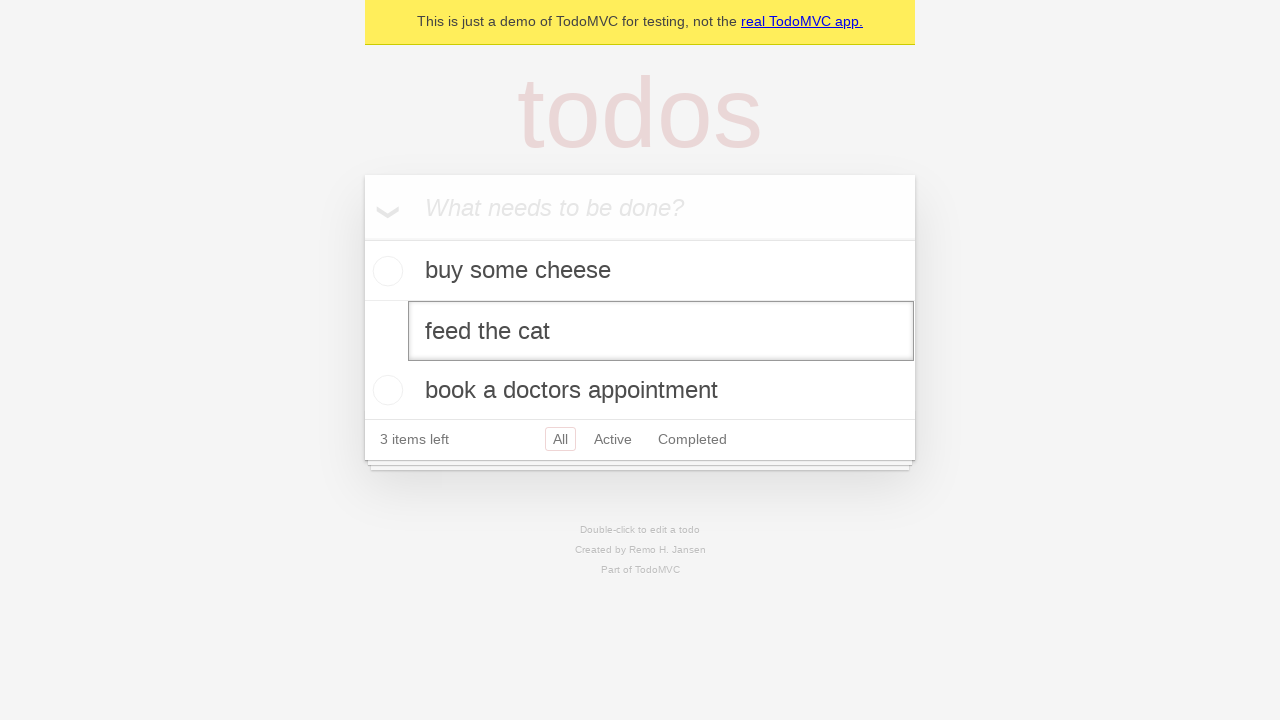

Pressed Escape to cancel editing and restore original text on .todo-list li >> nth=1 >> .edit
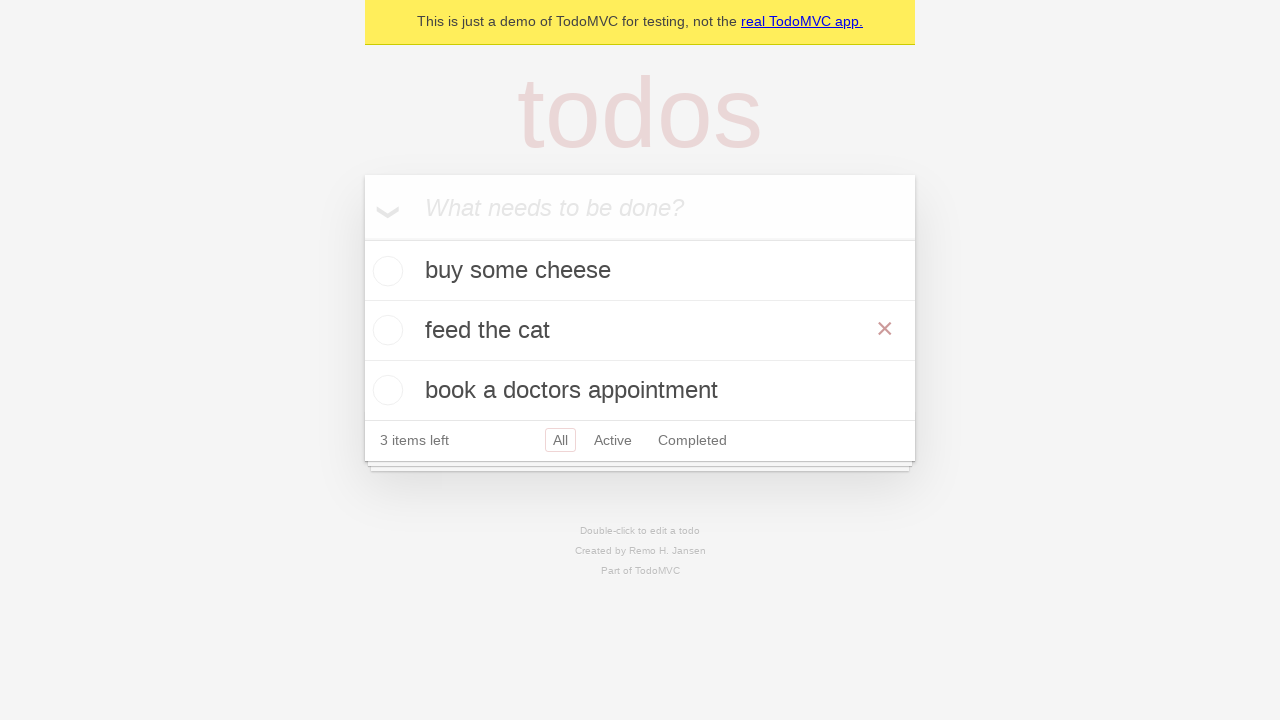

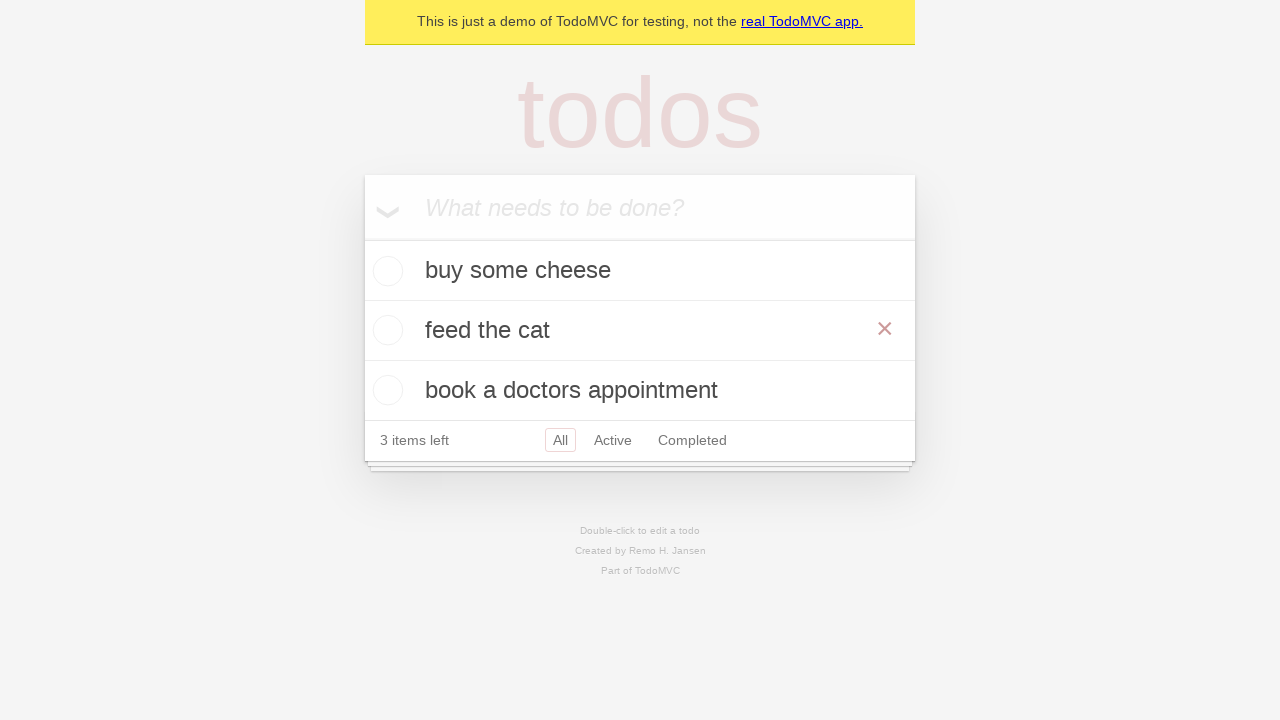